Tests that browser back button works correctly with filter navigation

Starting URL: https://demo.playwright.dev/todomvc

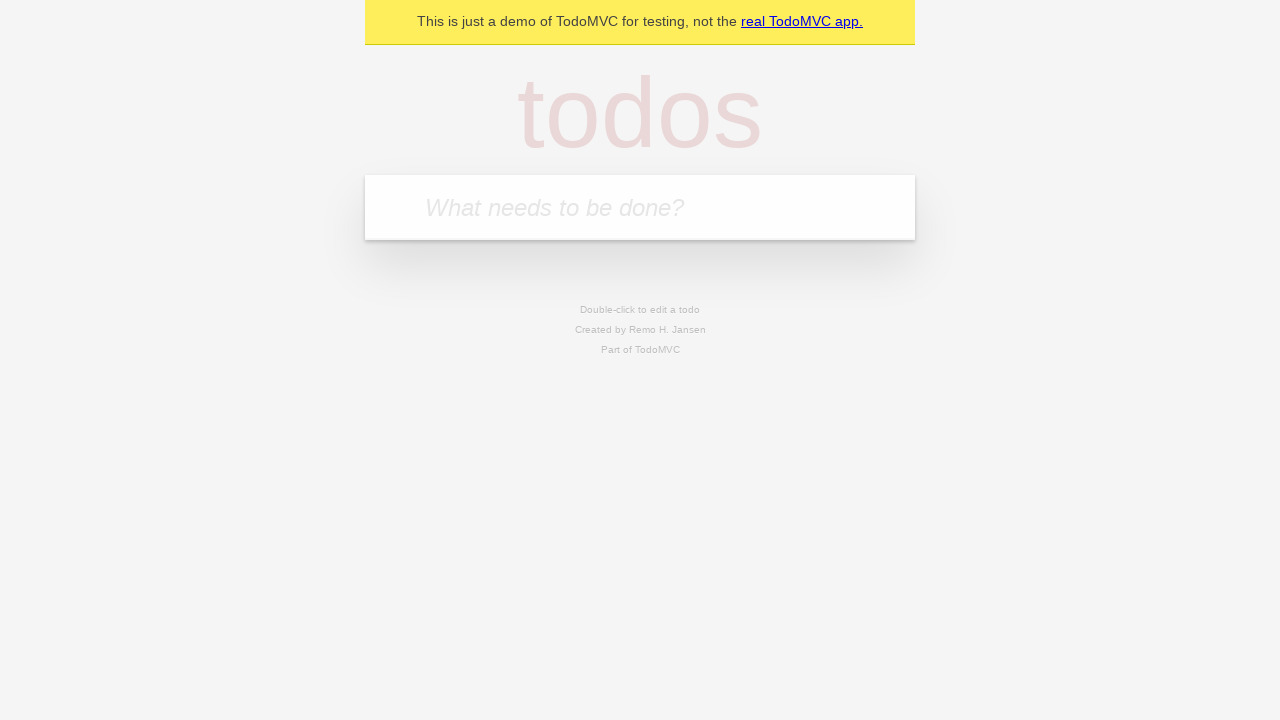

Filled todo input with 'buy some cheese' on internal:attr=[placeholder="What needs to be done?"i]
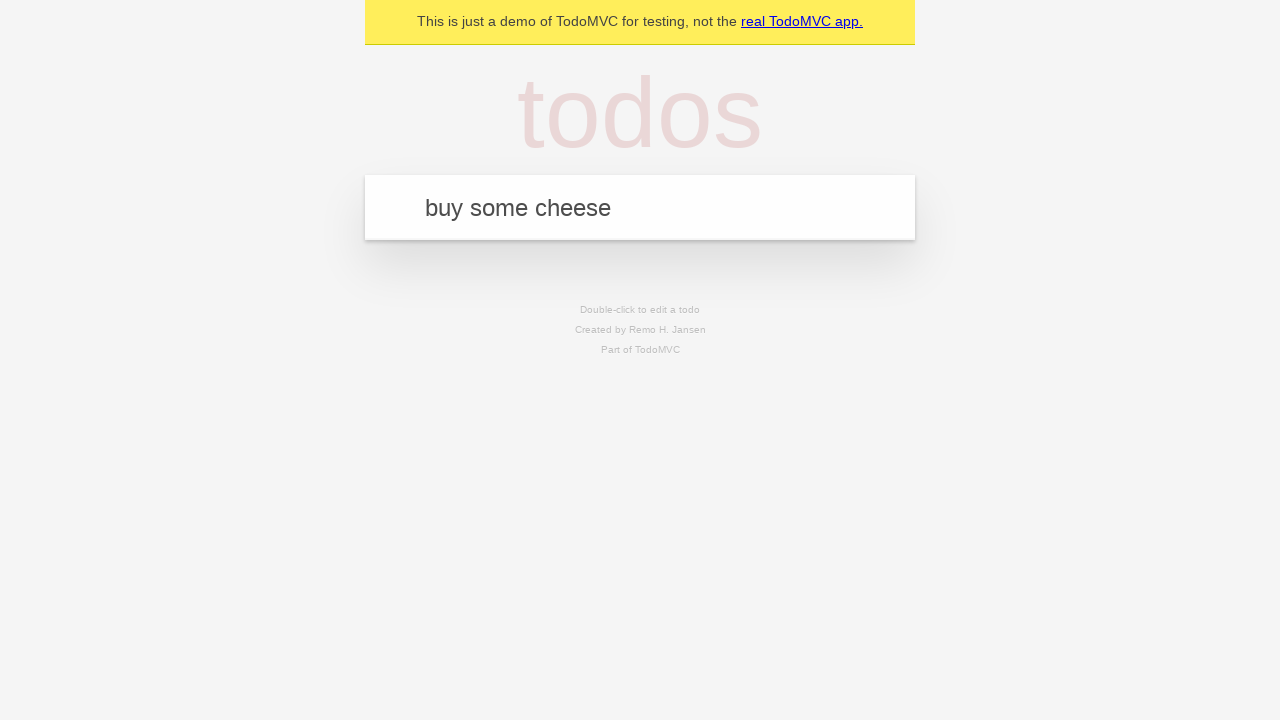

Pressed Enter to add first todo on internal:attr=[placeholder="What needs to be done?"i]
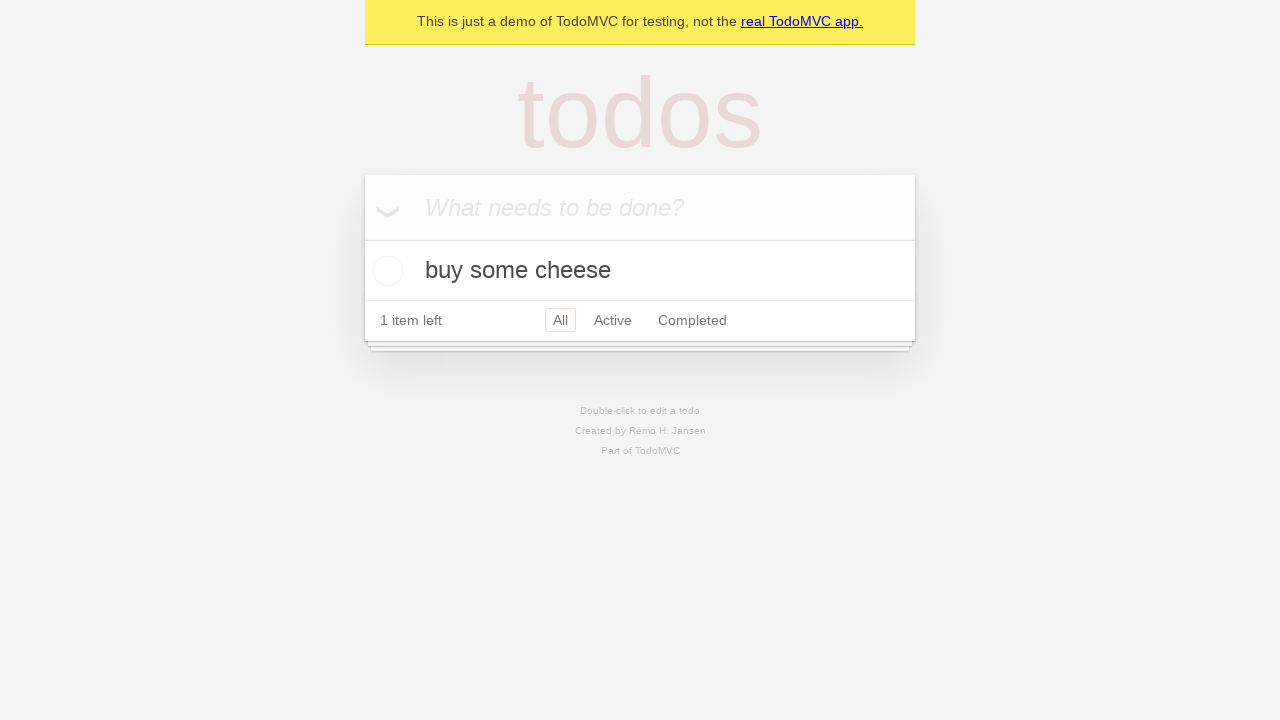

Filled todo input with 'feed the cat' on internal:attr=[placeholder="What needs to be done?"i]
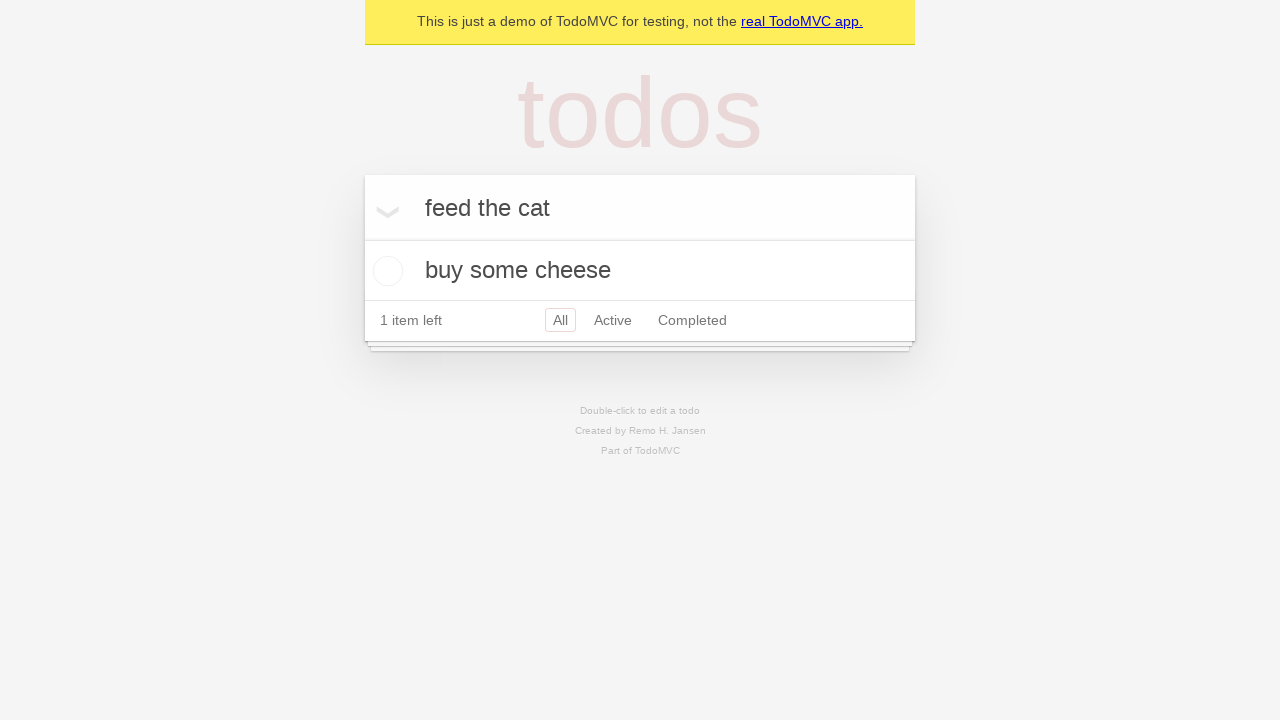

Pressed Enter to add second todo on internal:attr=[placeholder="What needs to be done?"i]
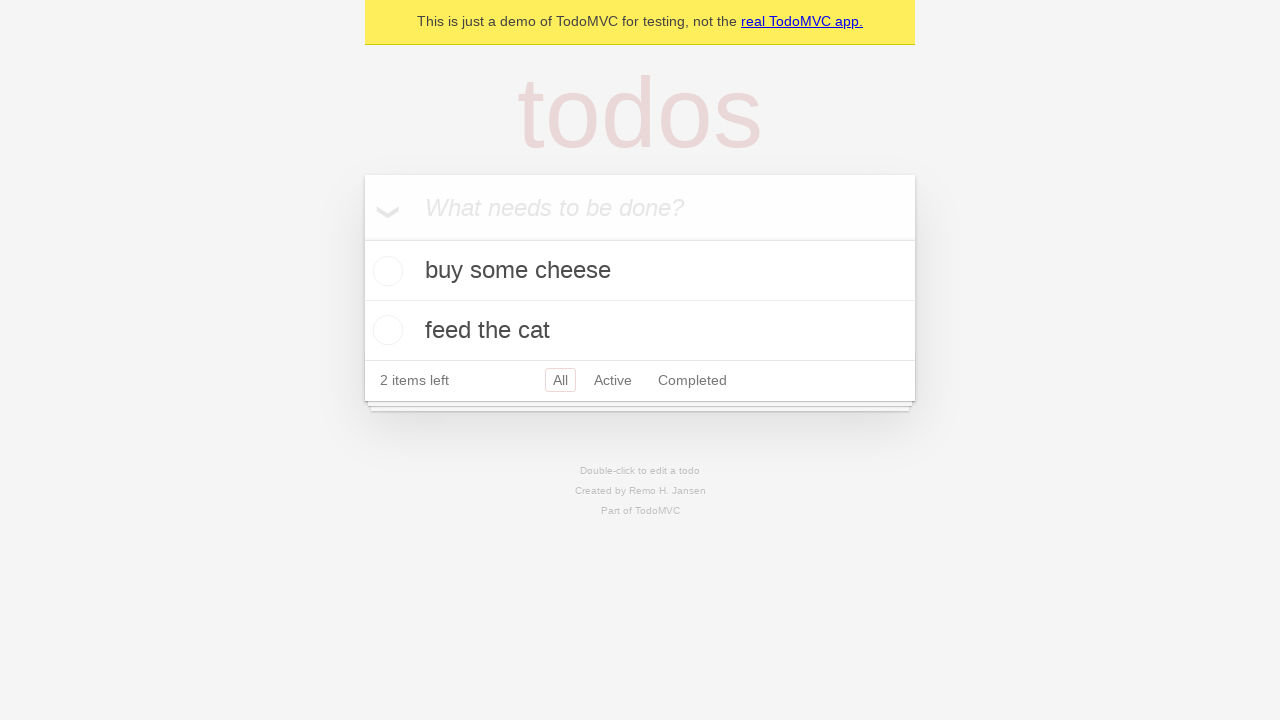

Filled todo input with 'book a doctors appointment' on internal:attr=[placeholder="What needs to be done?"i]
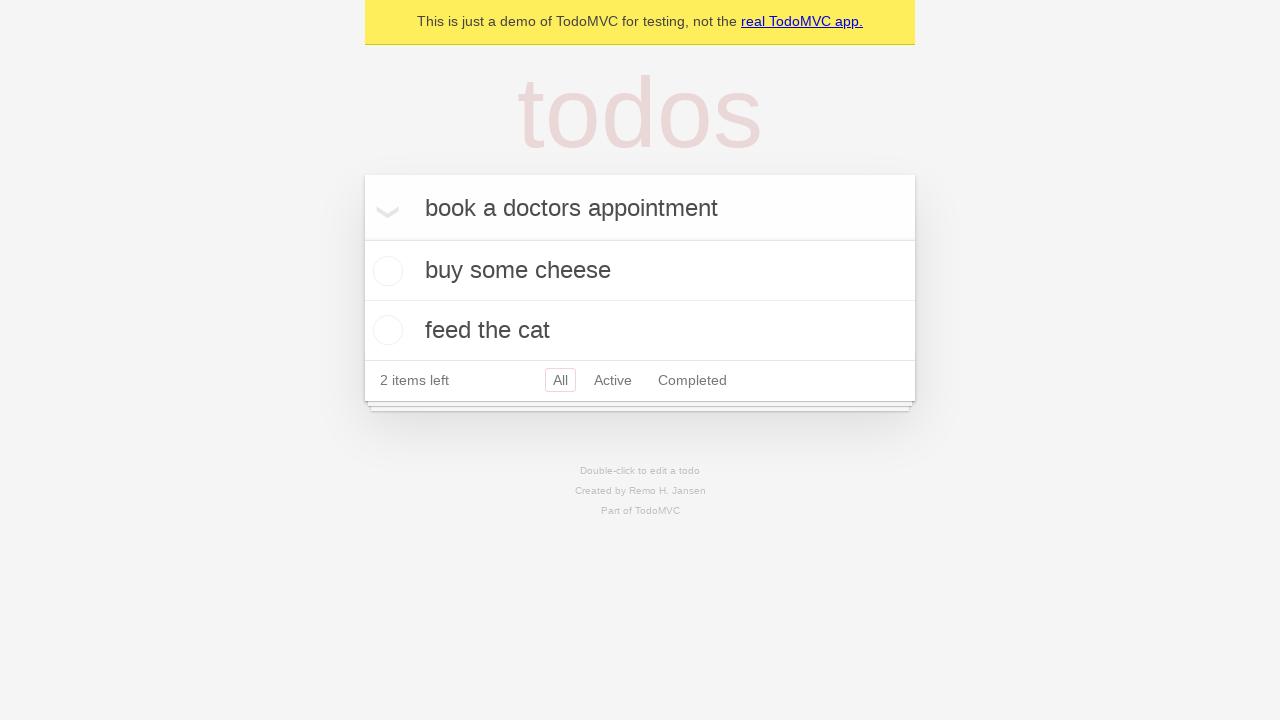

Pressed Enter to add third todo on internal:attr=[placeholder="What needs to be done?"i]
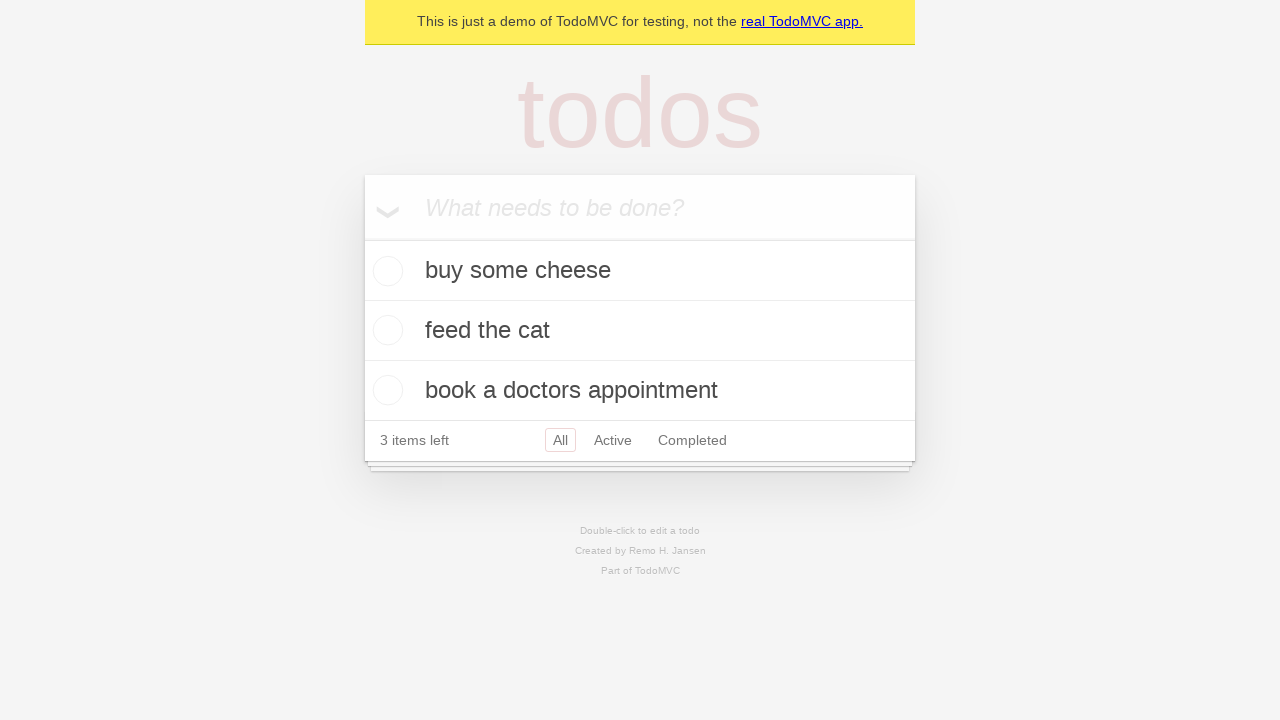

Checked the second todo item at (385, 330) on internal:testid=[data-testid="todo-item"s] >> nth=1 >> internal:role=checkbox
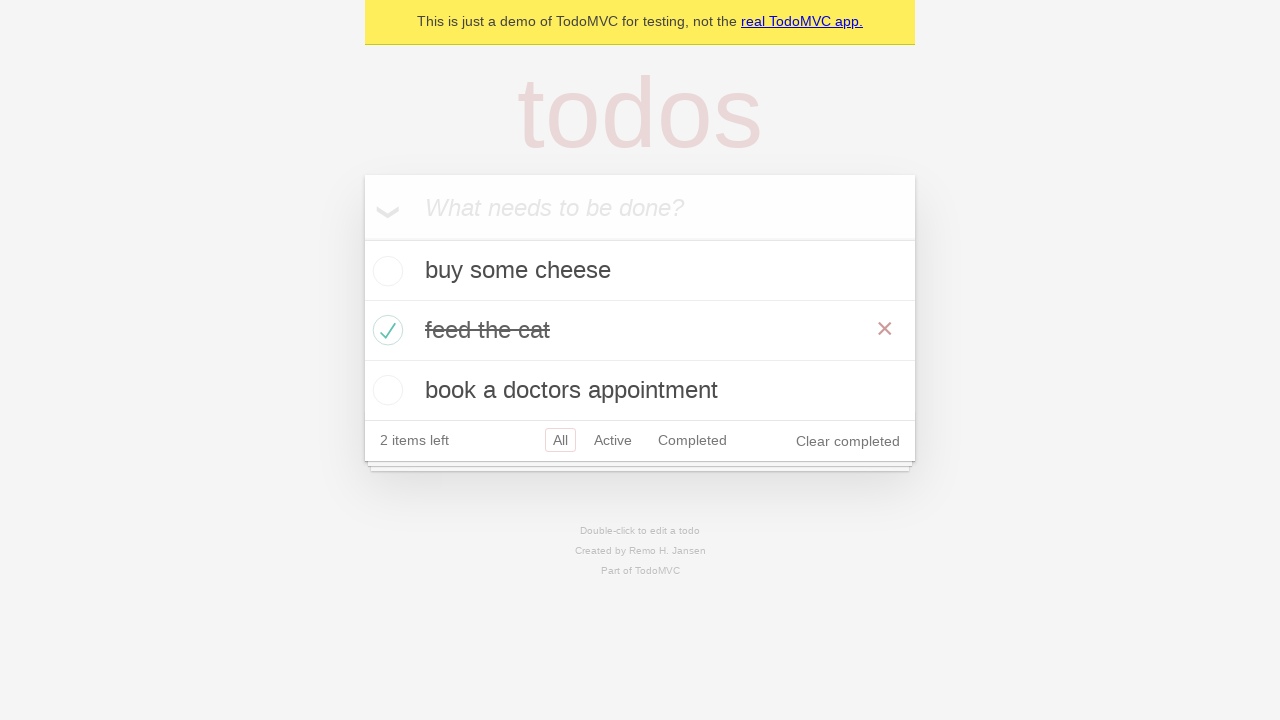

Clicked 'All' filter link at (560, 440) on internal:role=link[name="All"i]
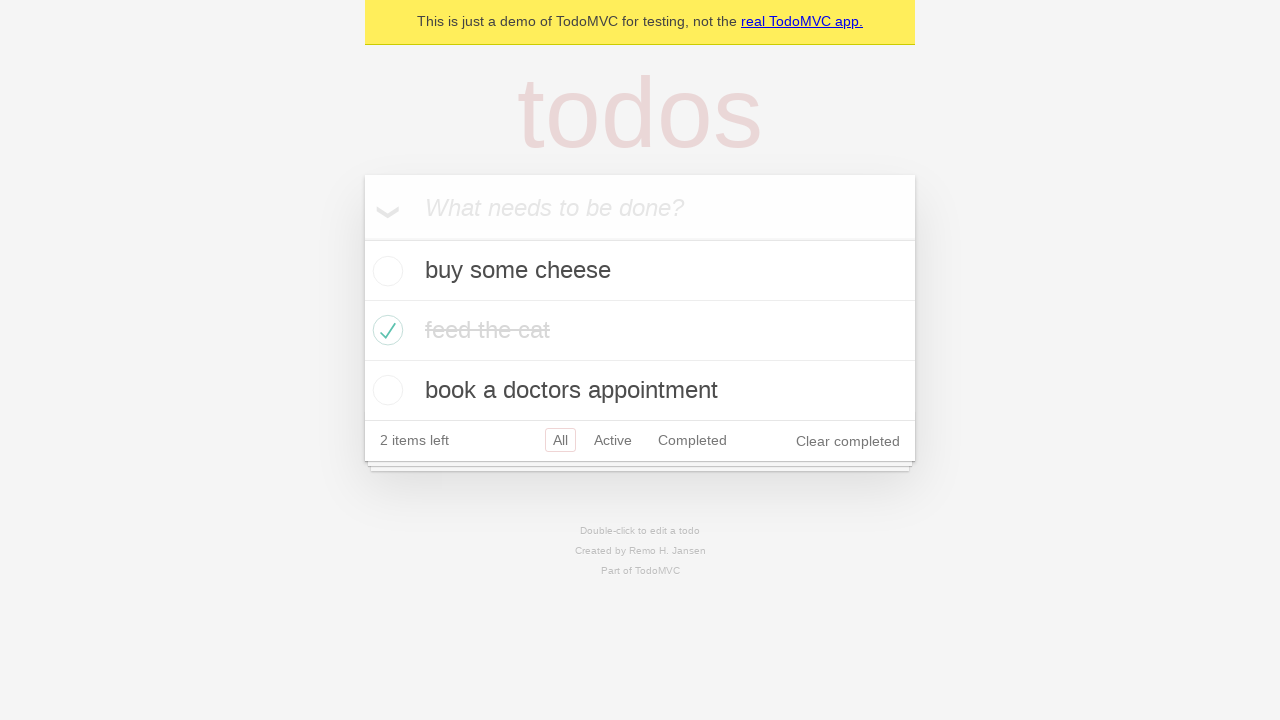

Clicked 'Active' filter link at (613, 440) on internal:role=link[name="Active"i]
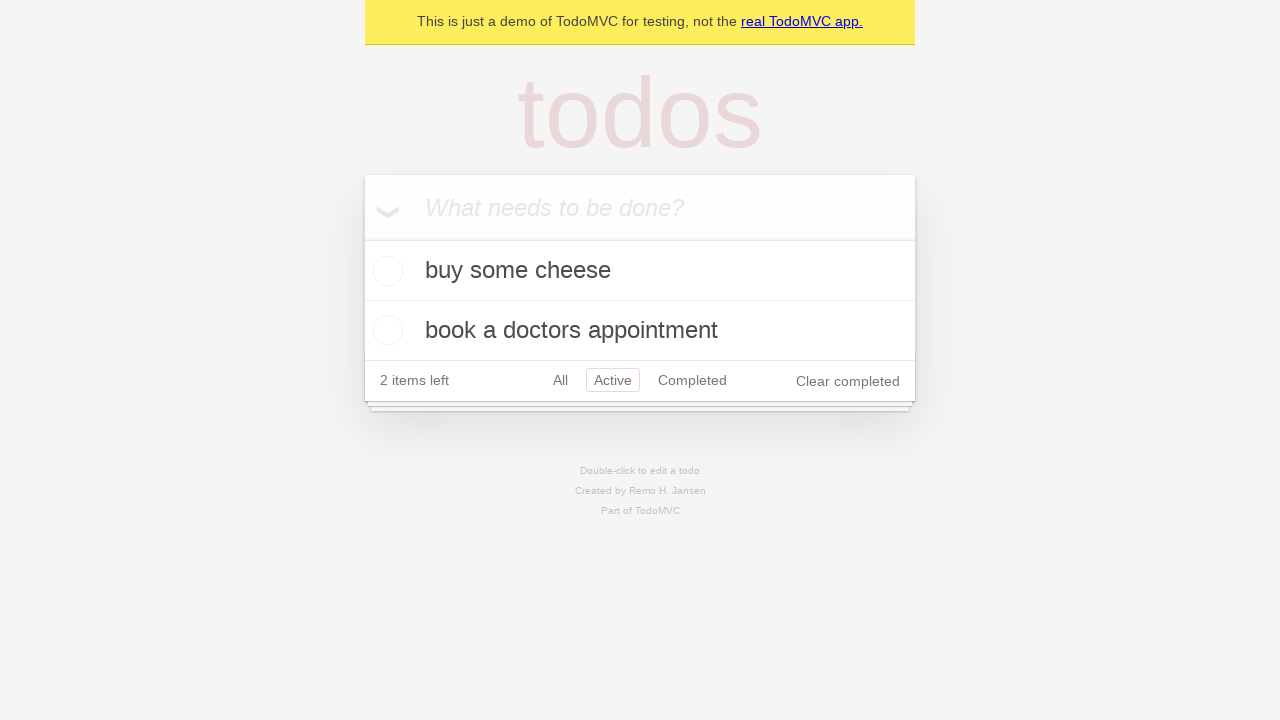

Clicked 'Completed' filter link at (692, 380) on internal:role=link[name="Completed"i]
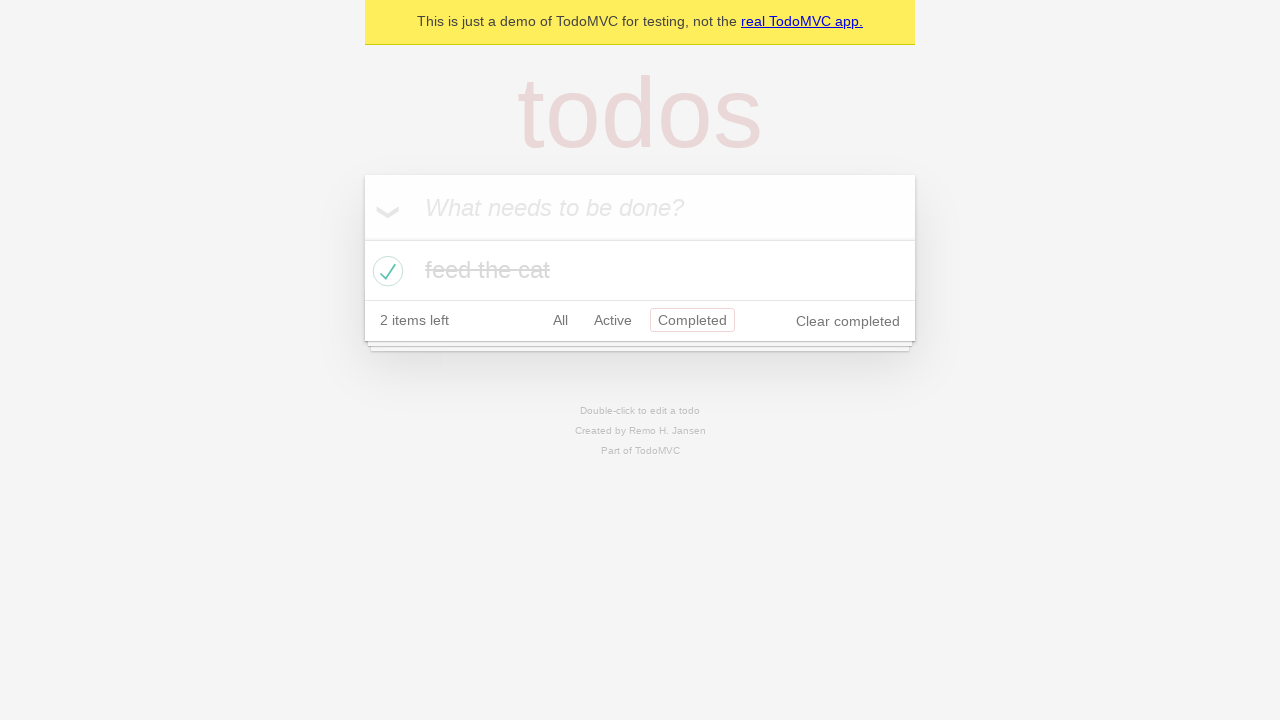

Clicked browser back button (returned from Completed to Active filter)
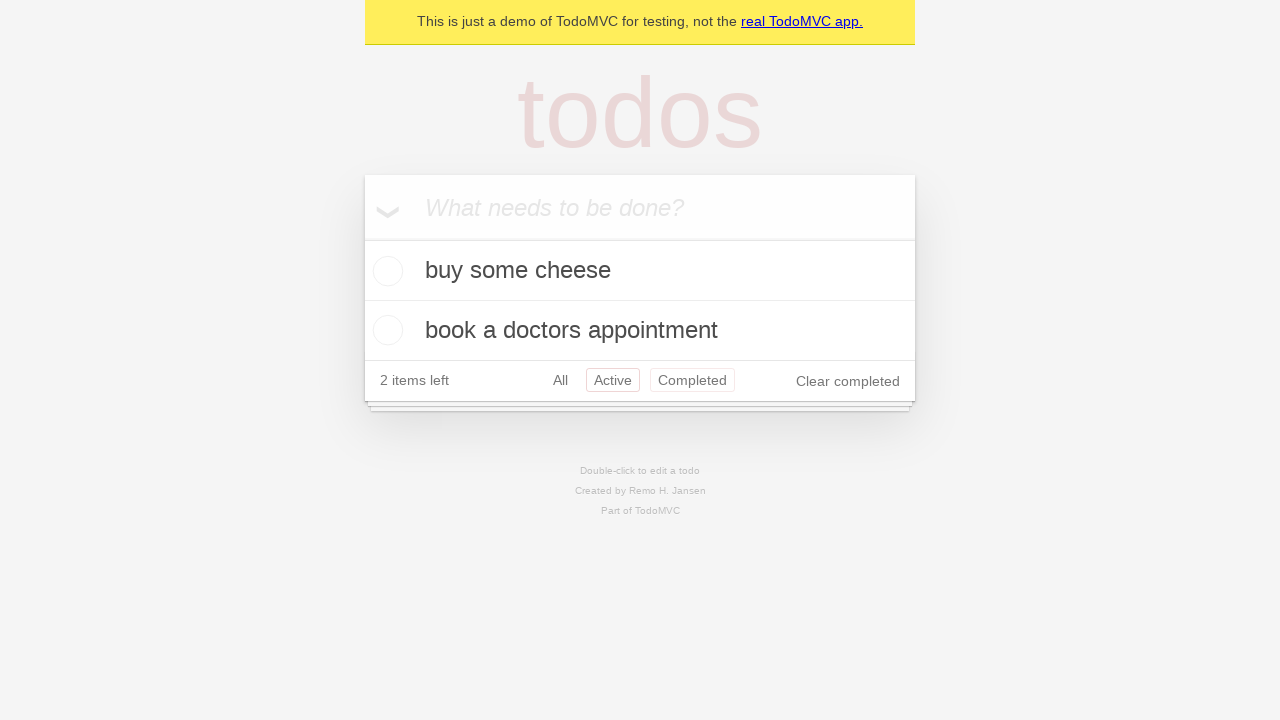

Clicked browser back button (returned from Active to All filter)
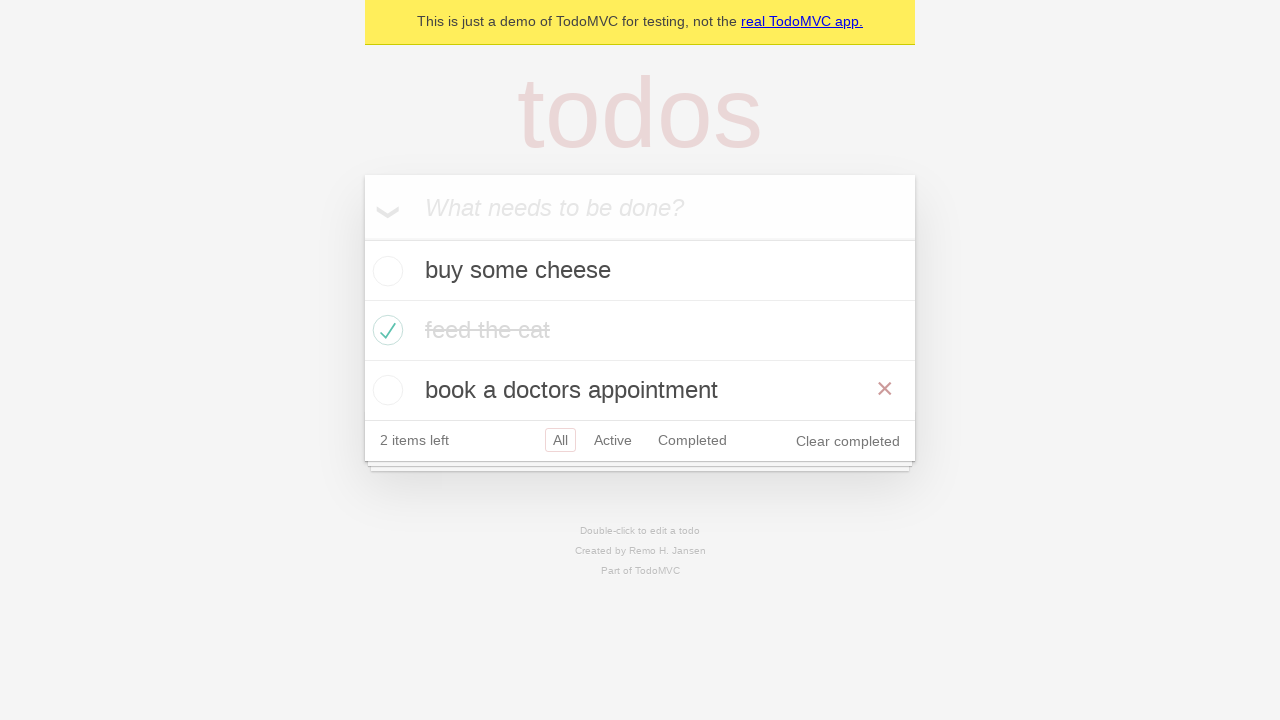

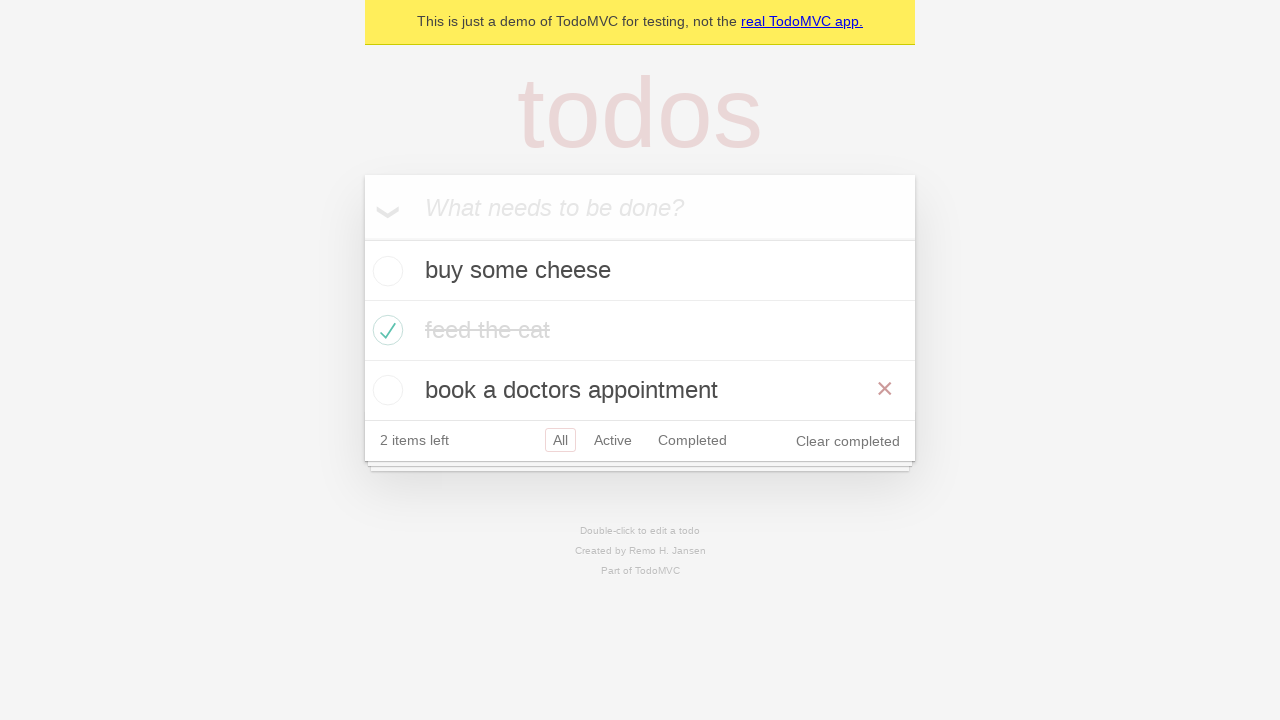